Tests file upload functionality by selecting a file using the file input element, clicking the upload button, and verifying the "File Uploaded!" confirmation message is displayed.

Starting URL: https://the-internet.herokuapp.com/upload

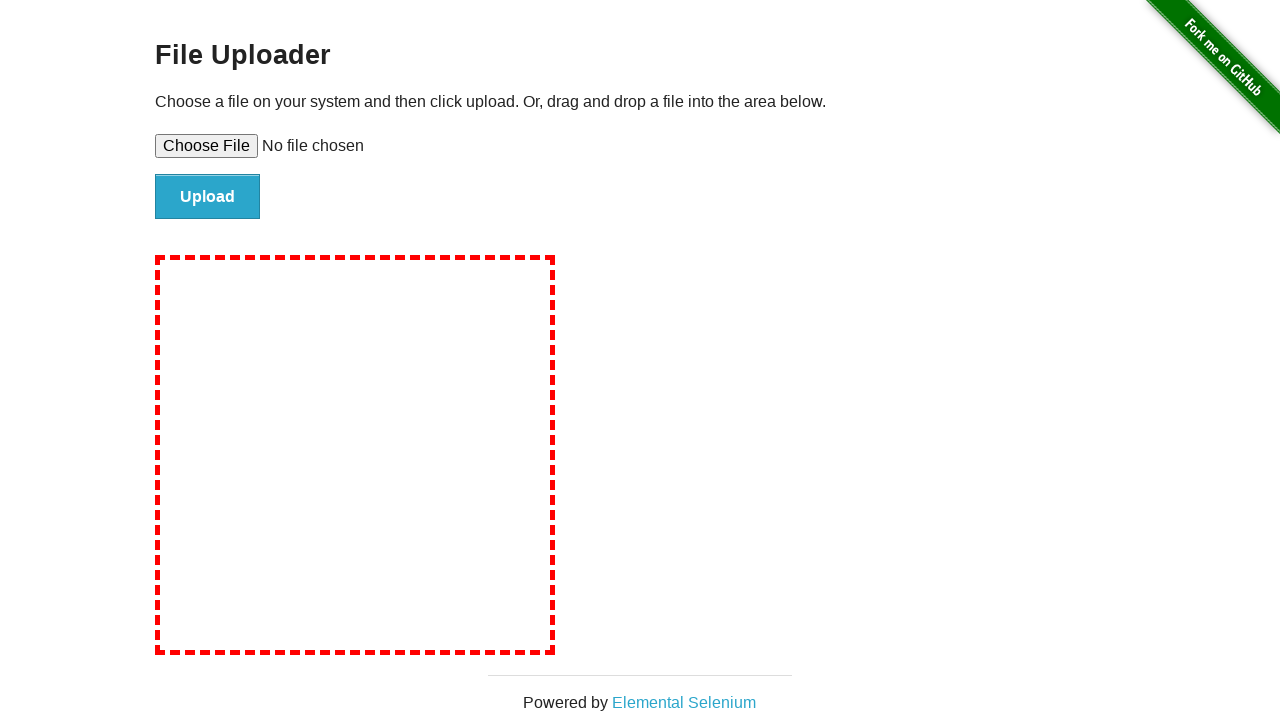

Selected test file for upload using file input element
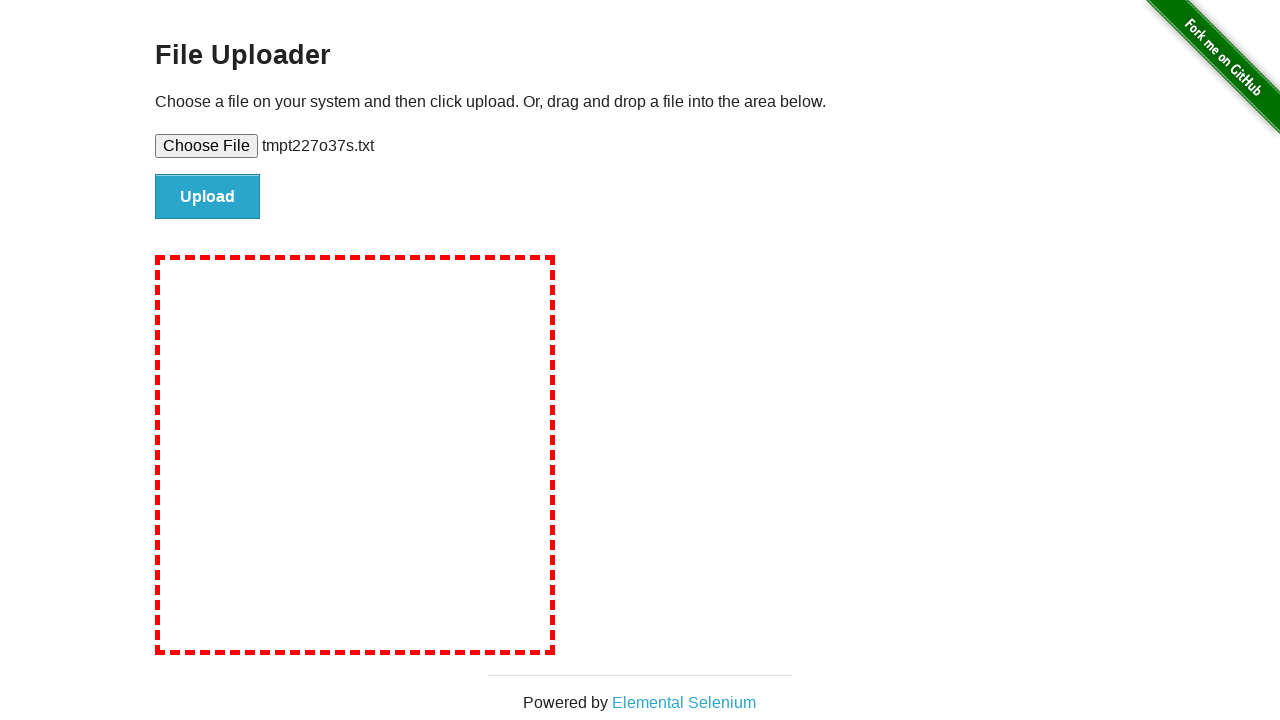

Clicked the Upload button to submit the file at (208, 197) on #file-submit
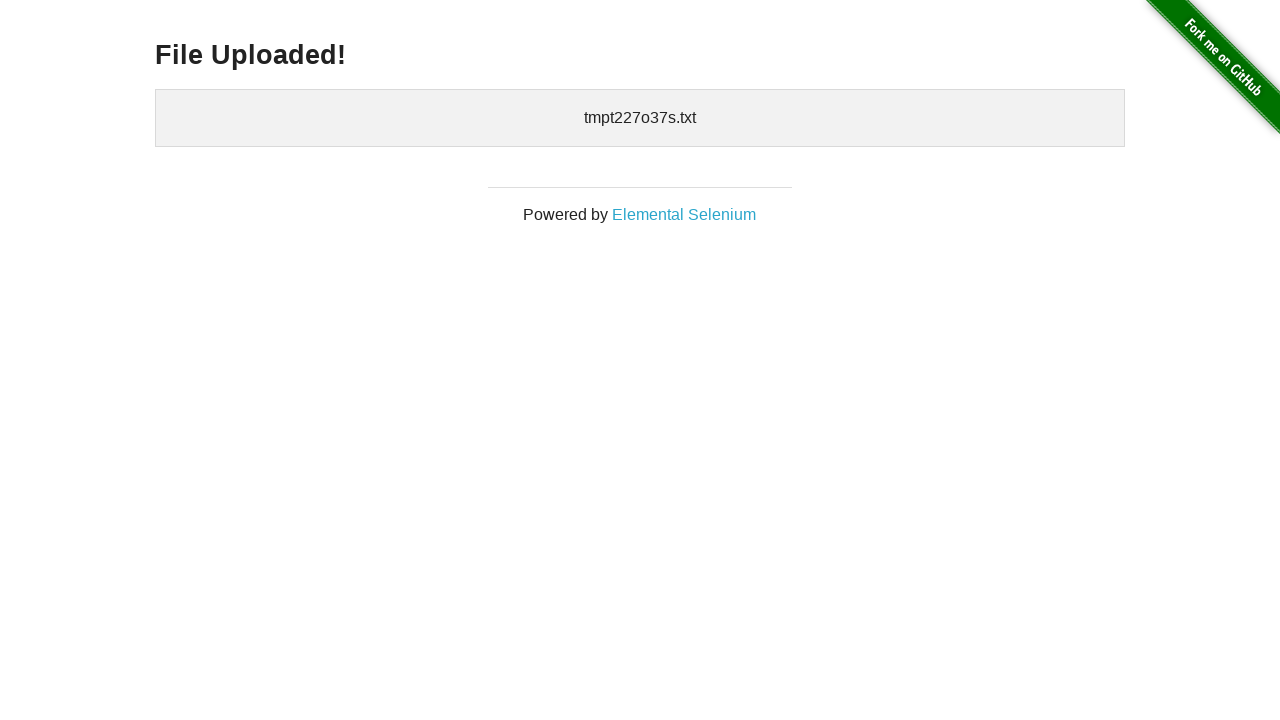

Verified 'File Uploaded!' confirmation message is displayed
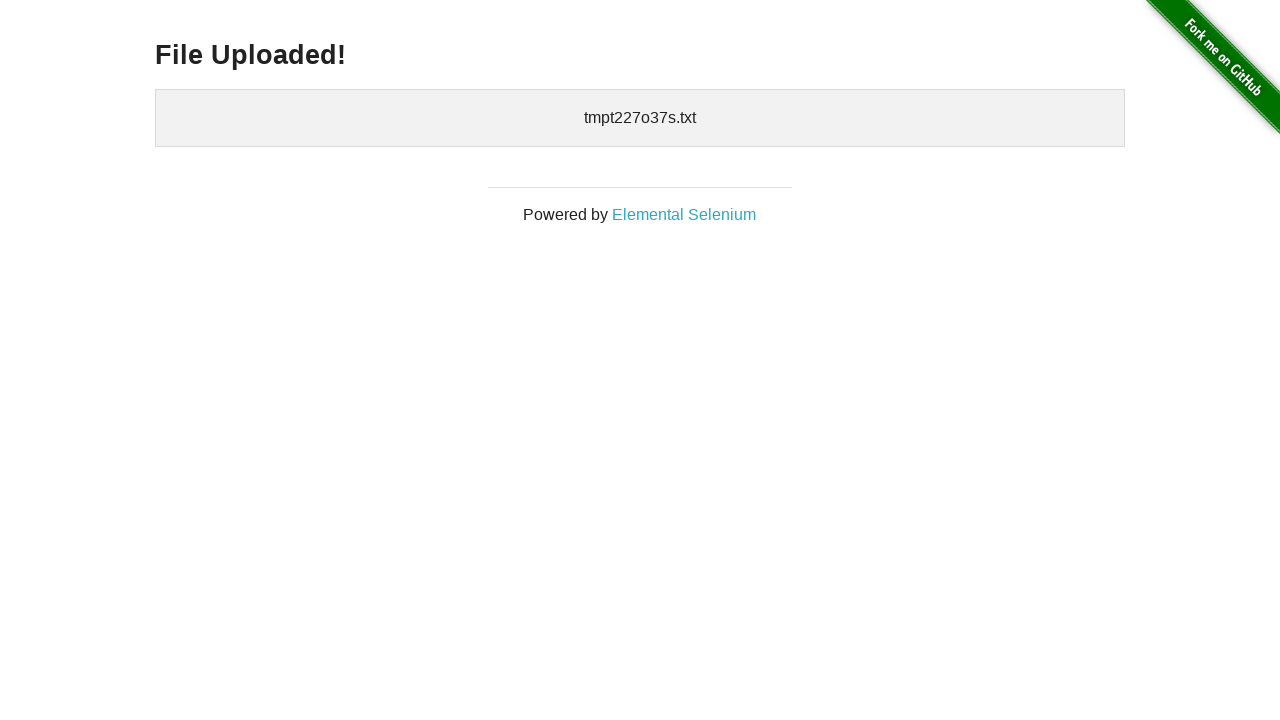

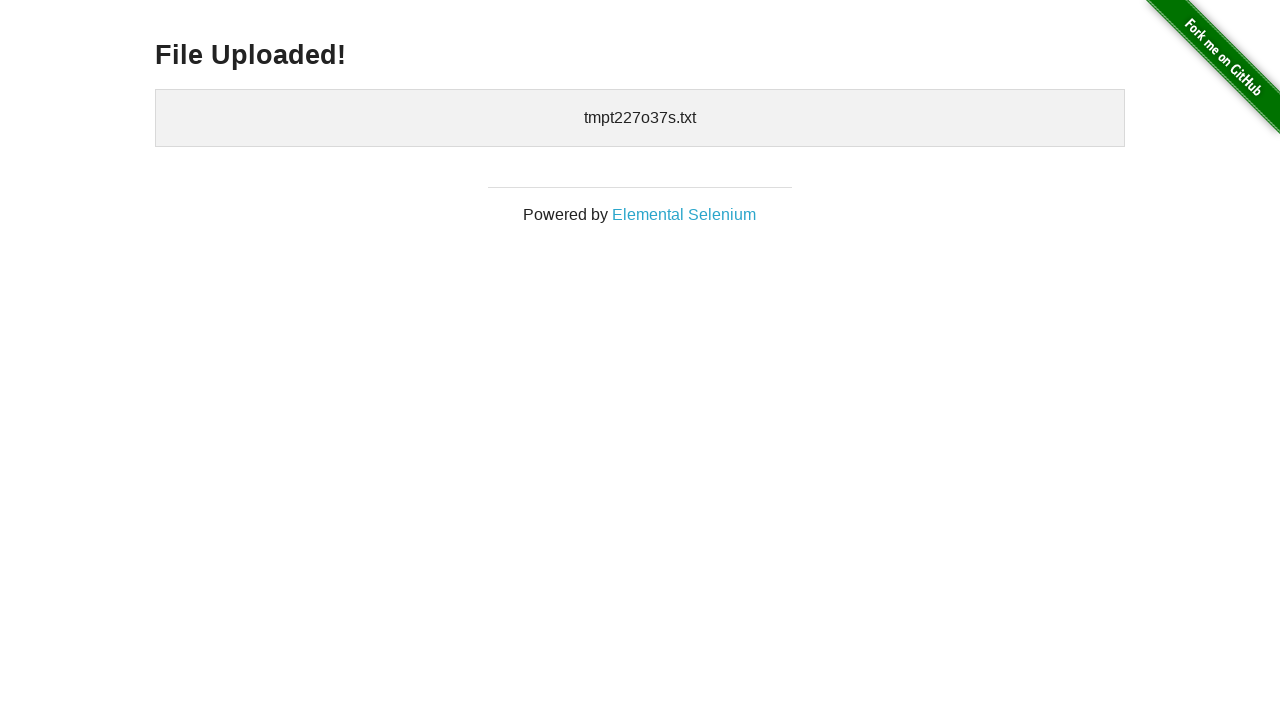